Tests multi-select functionality using Ctrl+click to select non-adjacent items in a selectable grid

Starting URL: http://jqueryui.com/resources/demos/selectable/display-grid.html

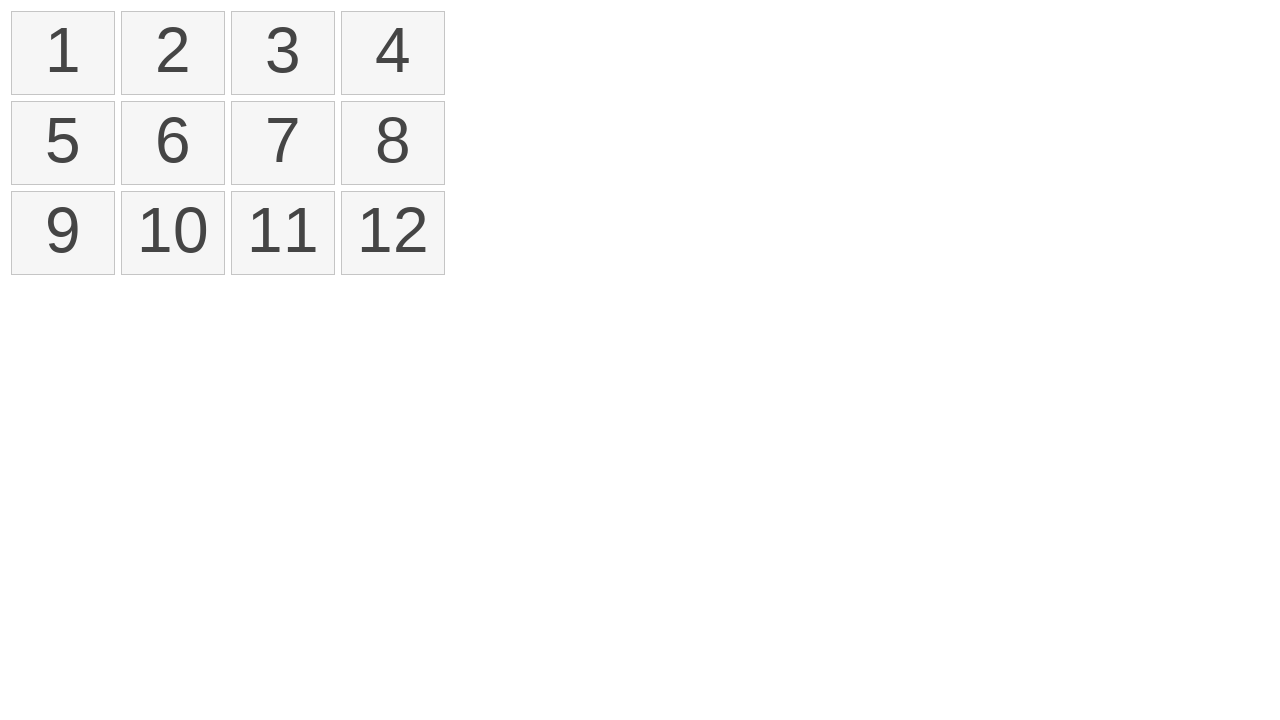

Waited for selectable grid to load
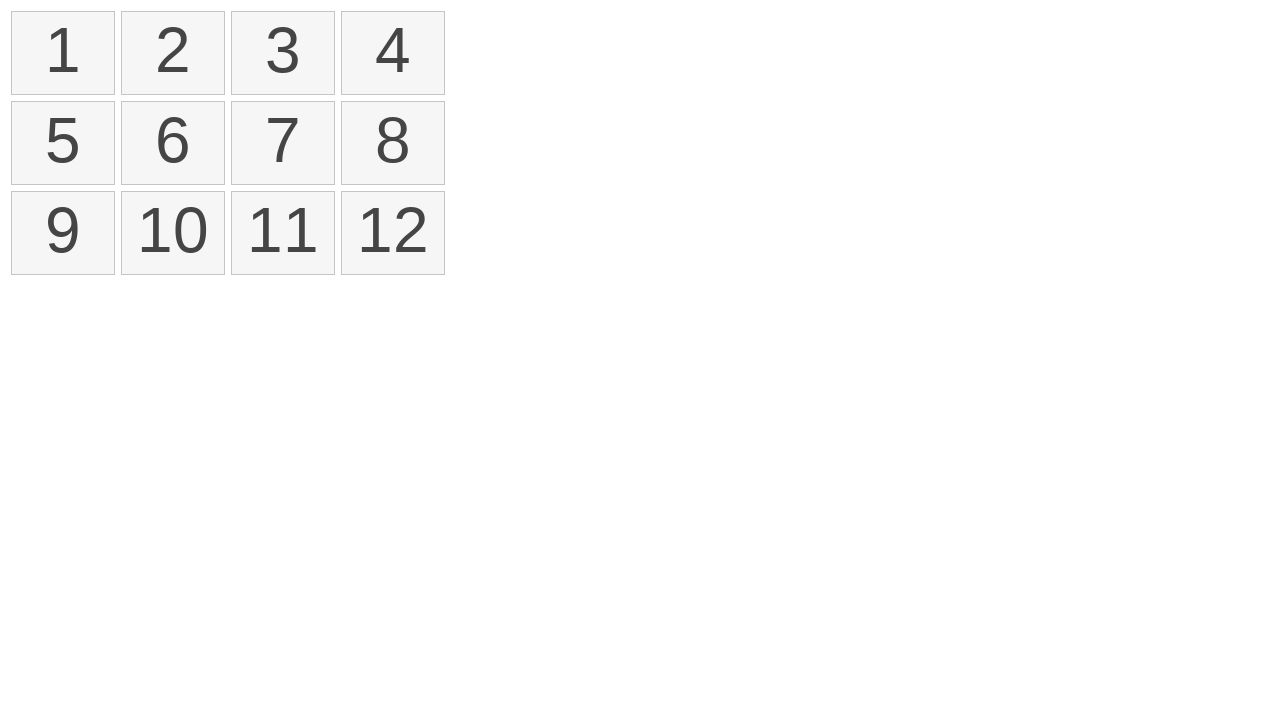

Ctrl+clicked first item in grid (index 0) at (63, 53) on ol#selectable li >> nth=0
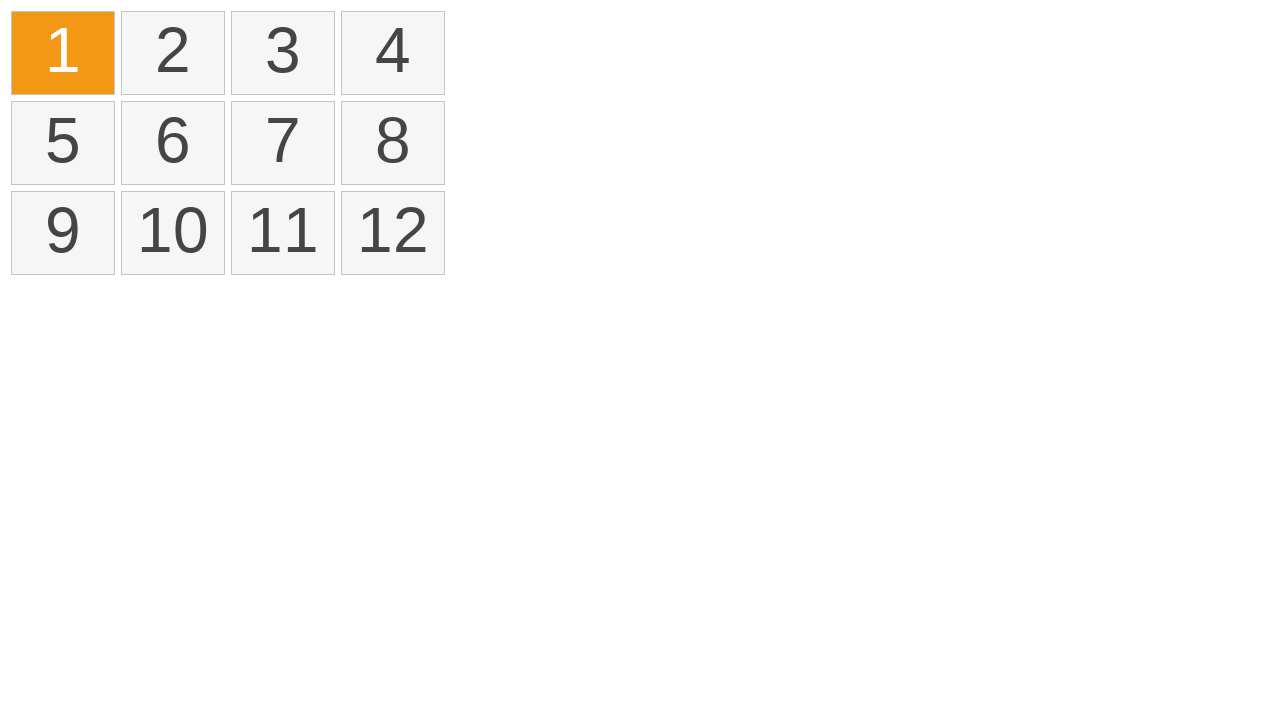

Ctrl+clicked fourth item in grid (index 3) at (393, 53) on ol#selectable li >> nth=3
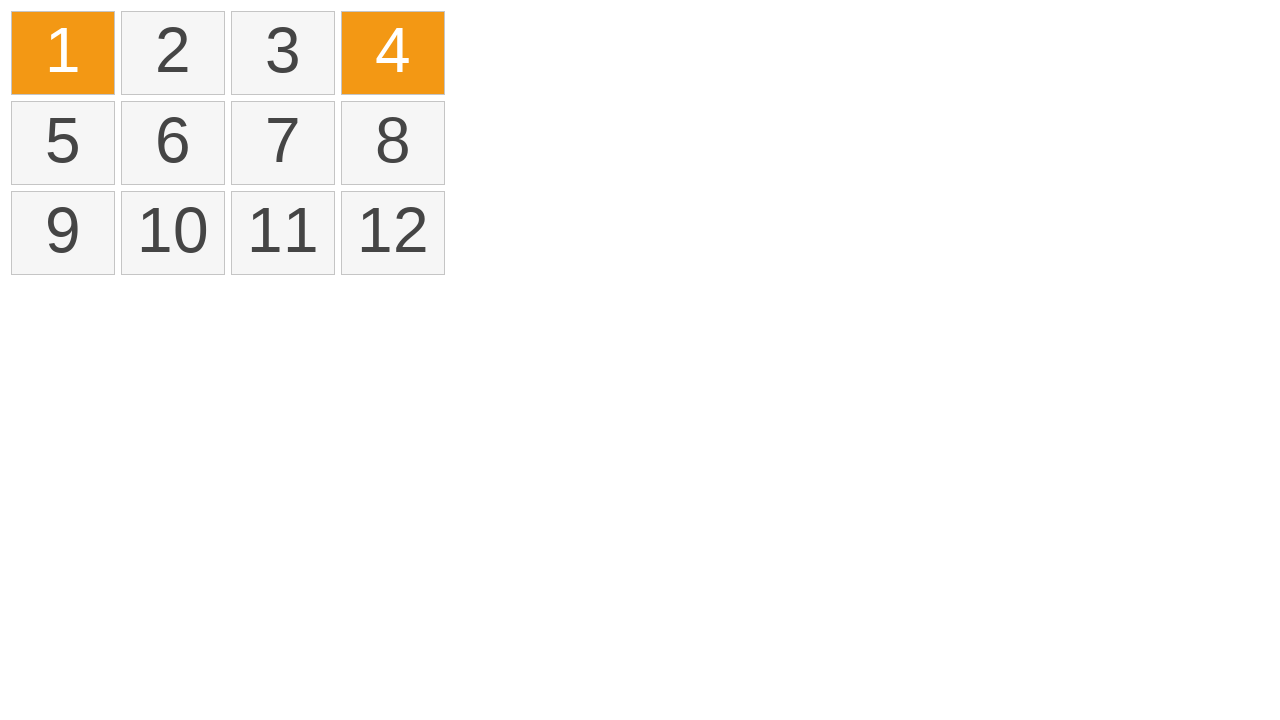

Ctrl+clicked sixth item in grid (index 5) at (173, 143) on ol#selectable li >> nth=5
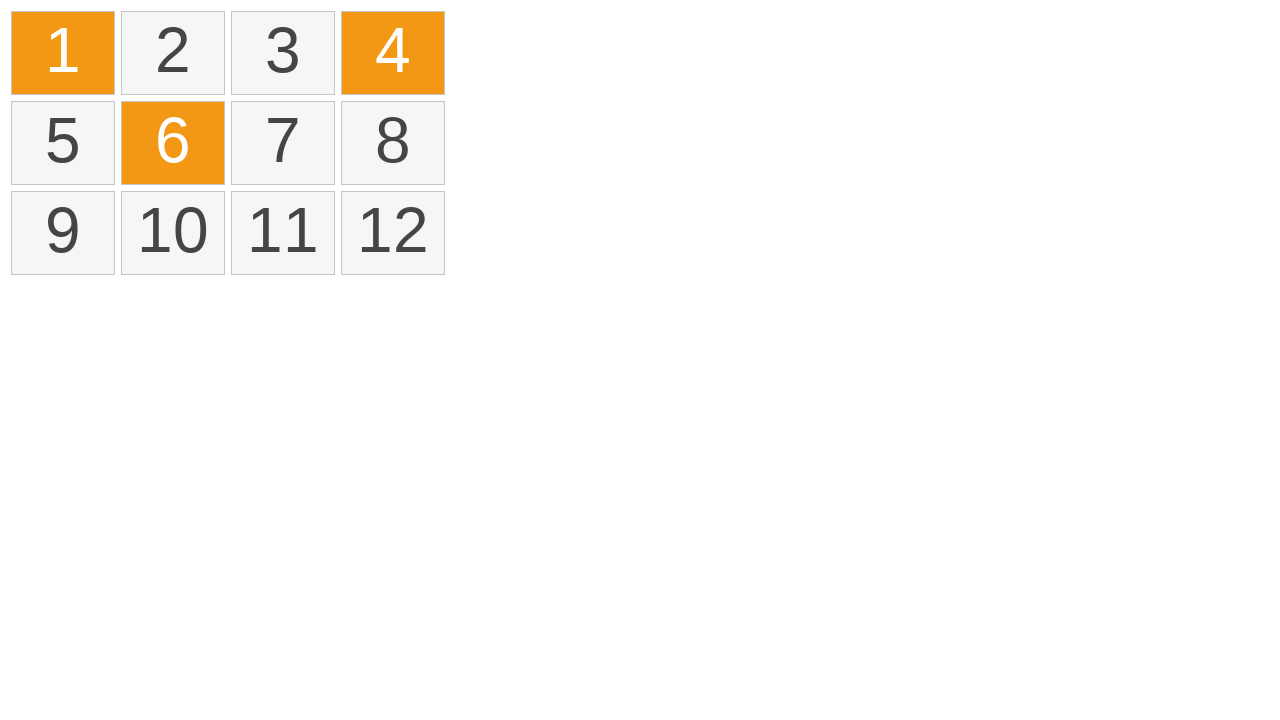

Ctrl+clicked eighth item in grid (index 7) at (393, 143) on ol#selectable li >> nth=7
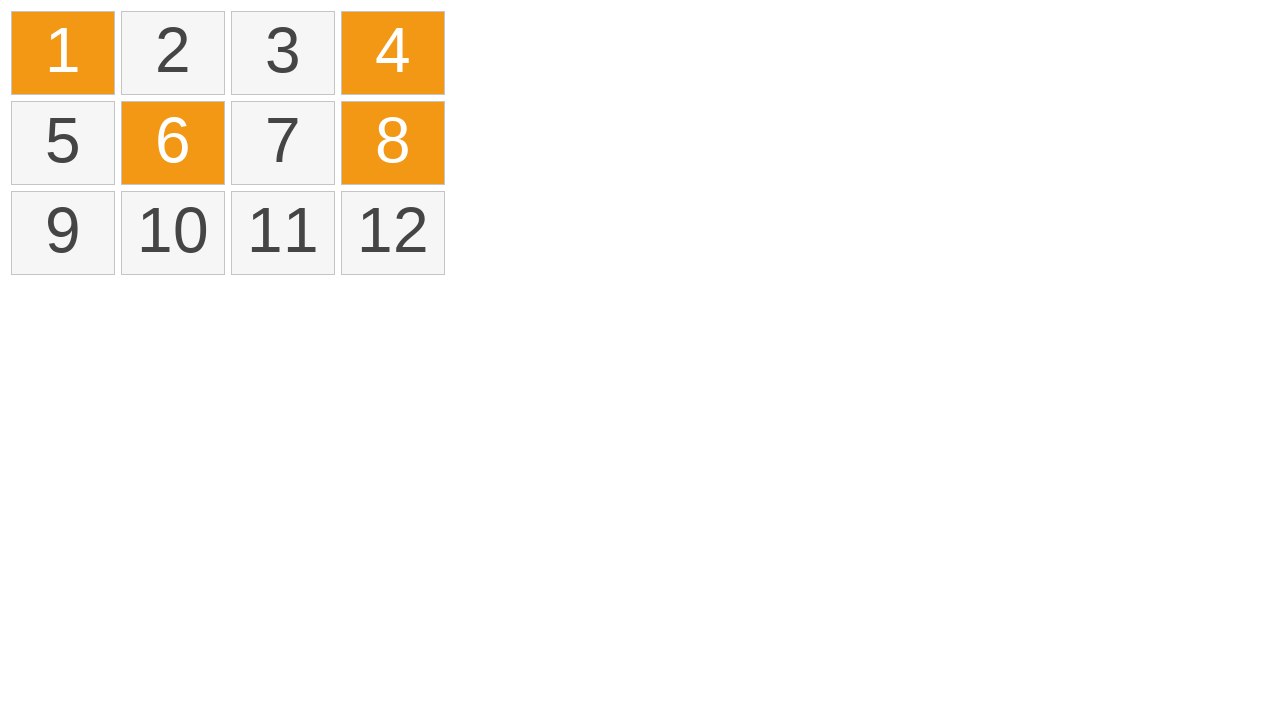

Verified that selected items are marked with ui-selected class
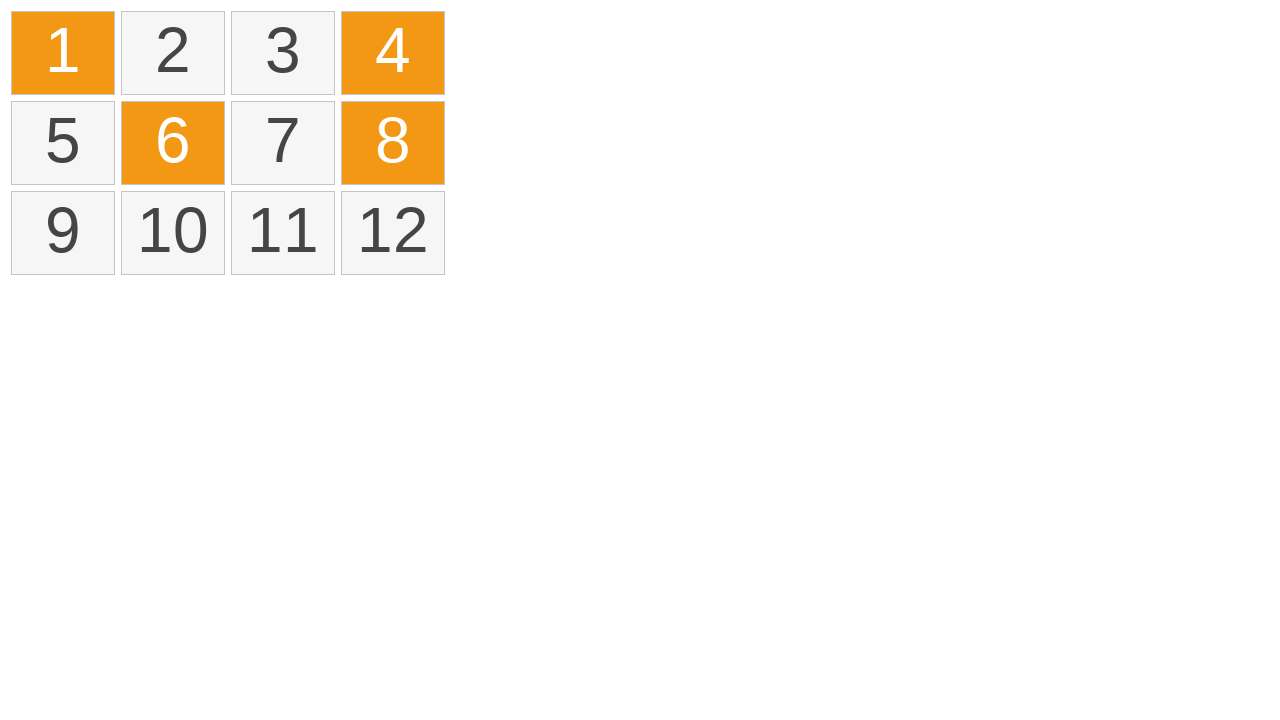

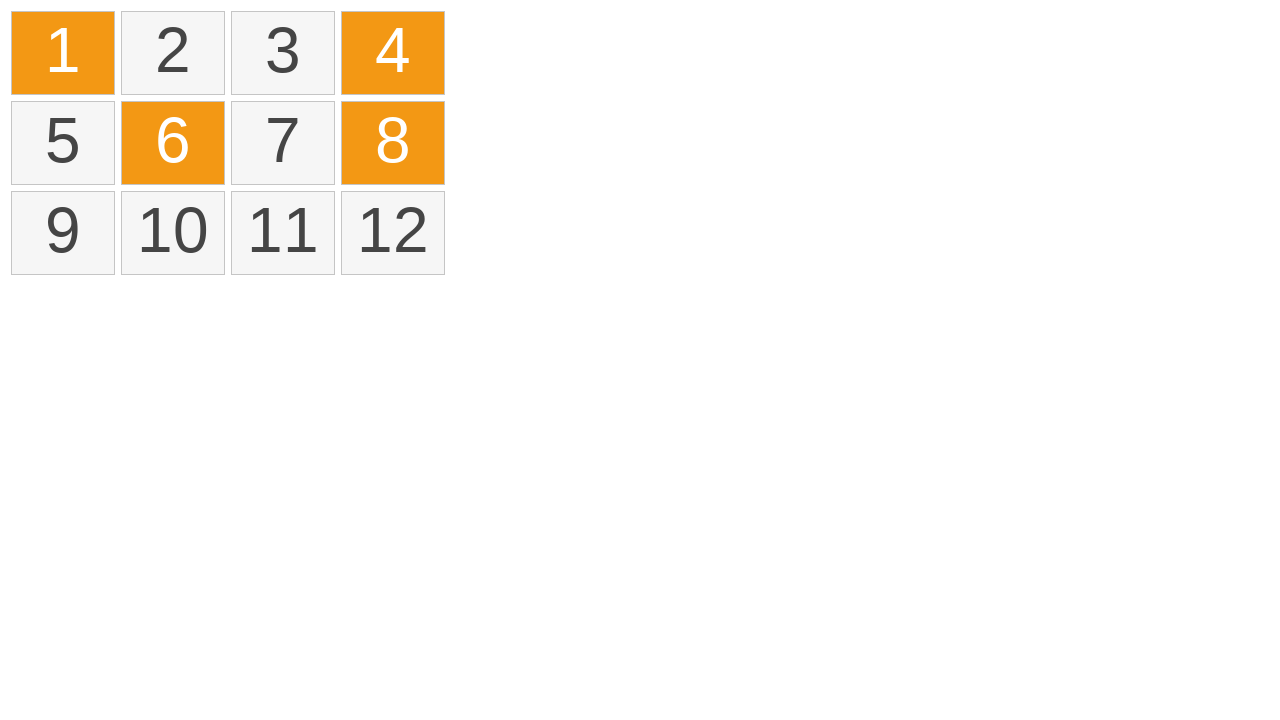